Tests triangle classifier with sides 4, 5, 4 which should result in "Isosceles"

Starting URL: https://testpages.eviltester.com/styled/apps/triangle/triangle001.html

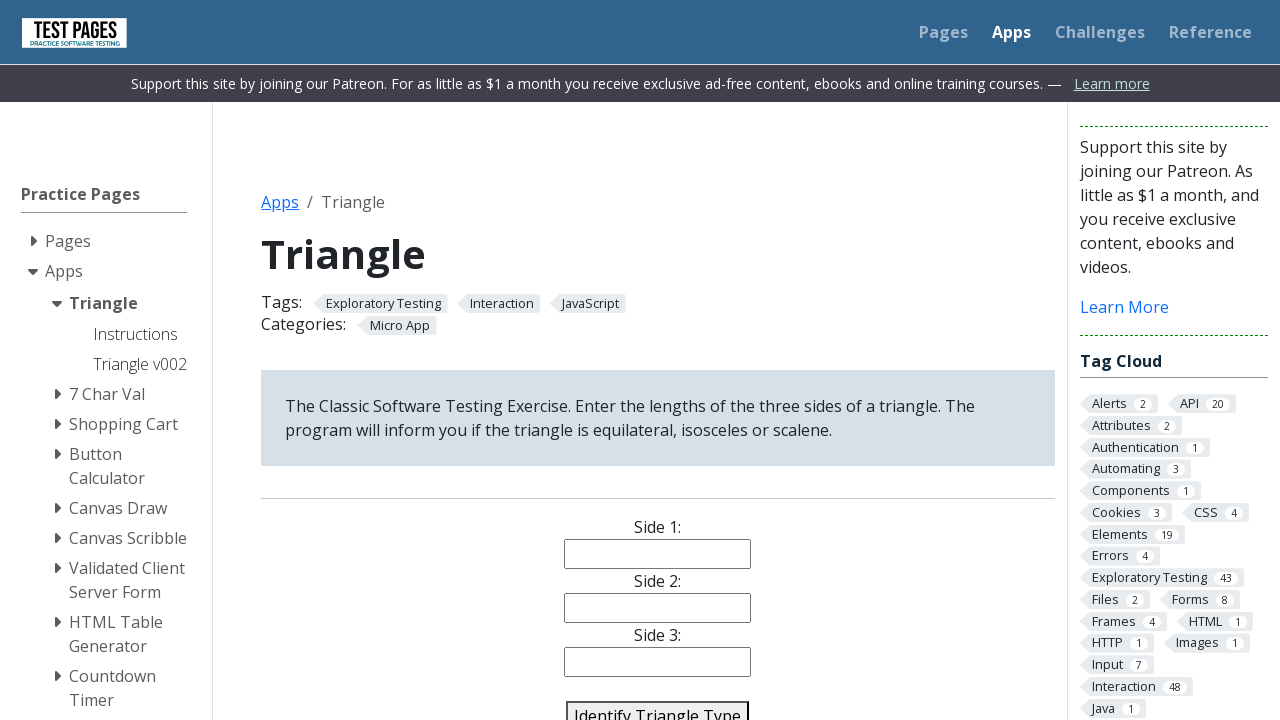

Filled side 1 input field with '4' on #side1
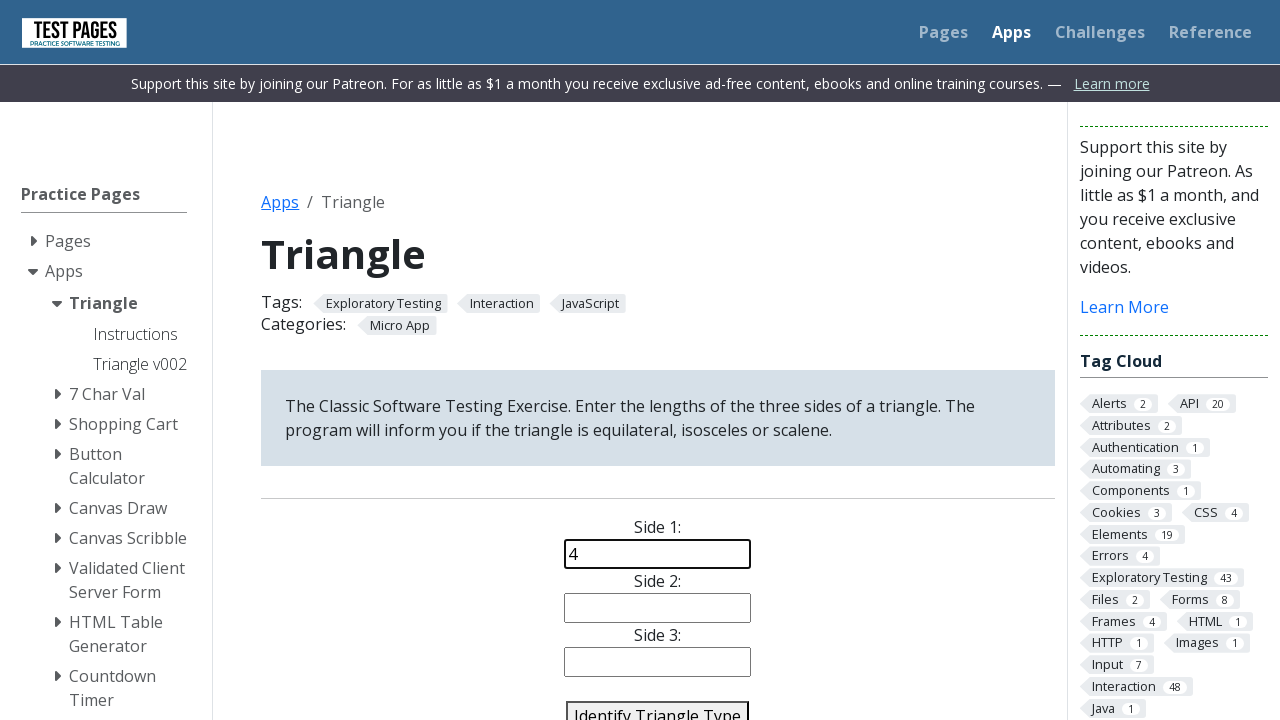

Filled side 2 input field with '5' on #side2
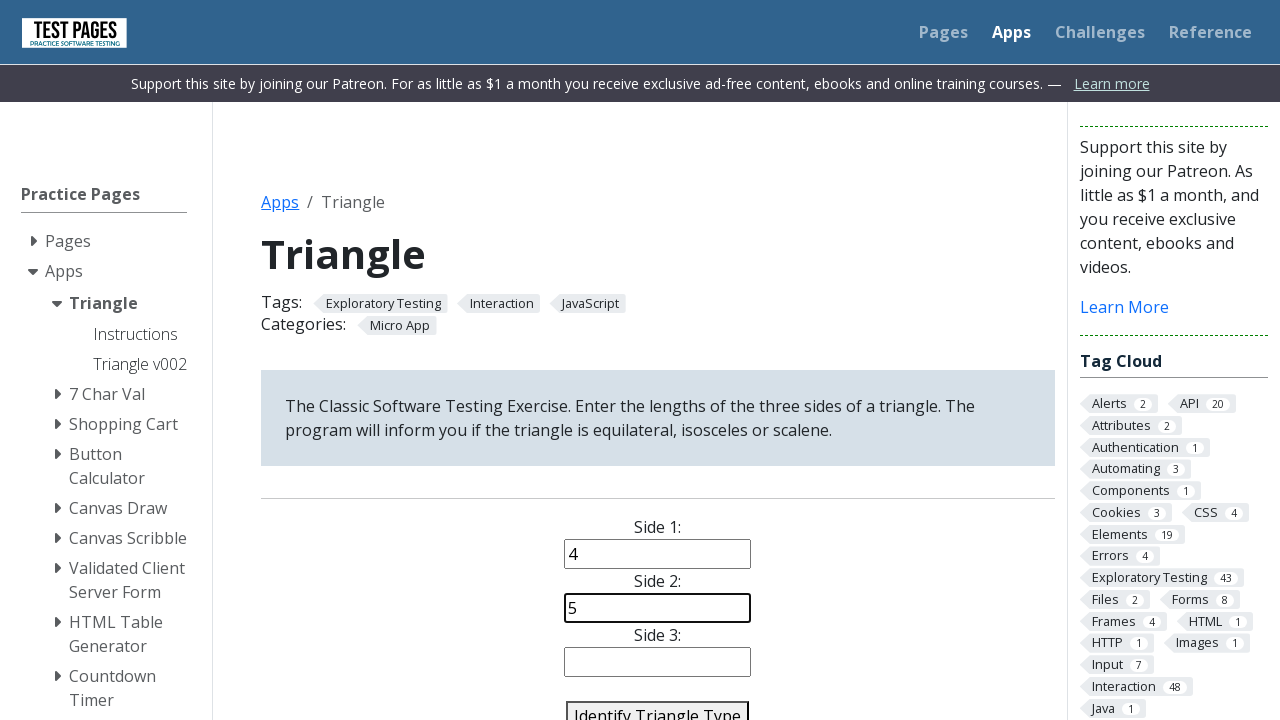

Filled side 3 input field with '4' on #side3
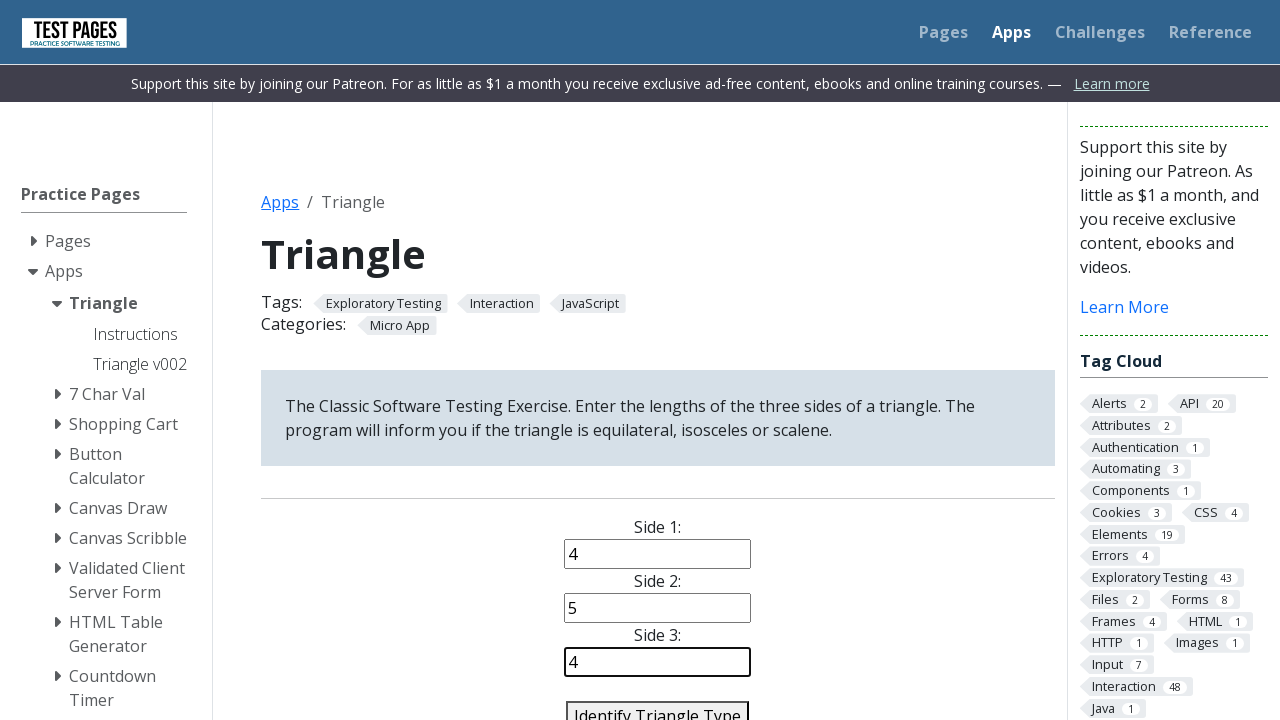

Clicked identify triangle button to classify the triangle at (658, 705) on #identify-triangle-action
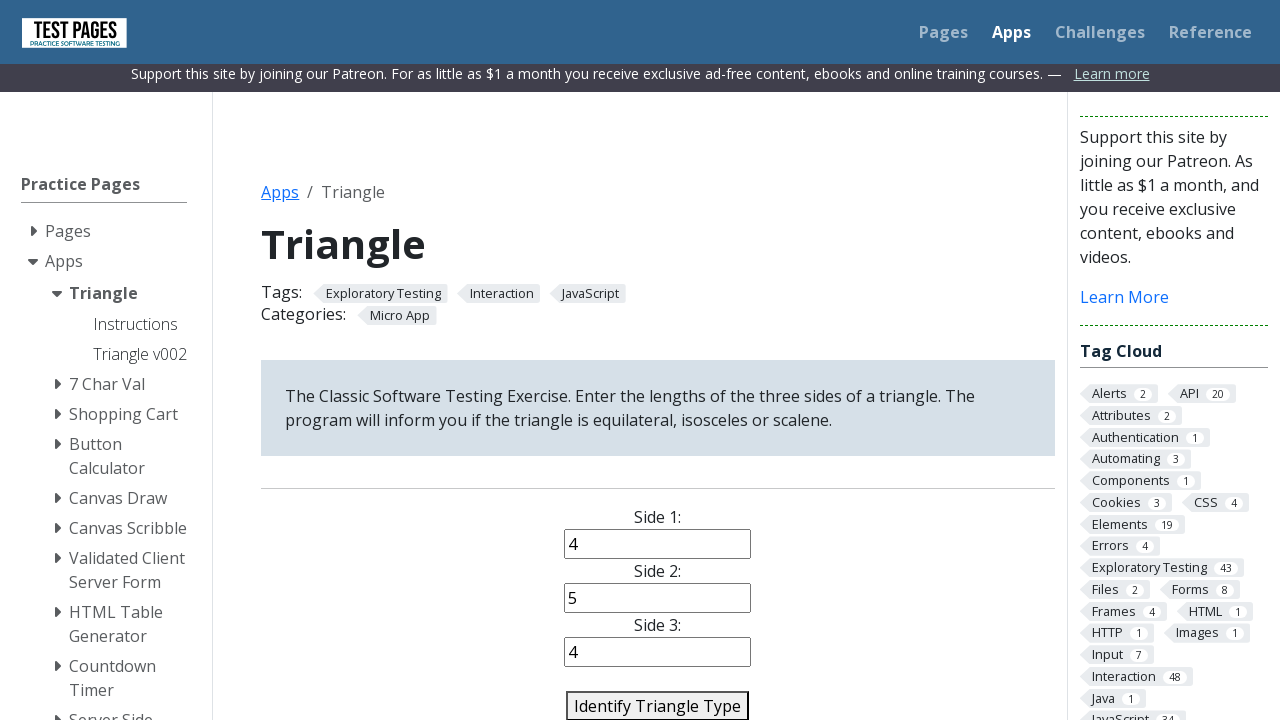

Triangle classification result loaded, showing 'Isosceles' for sides 4, 5, 4
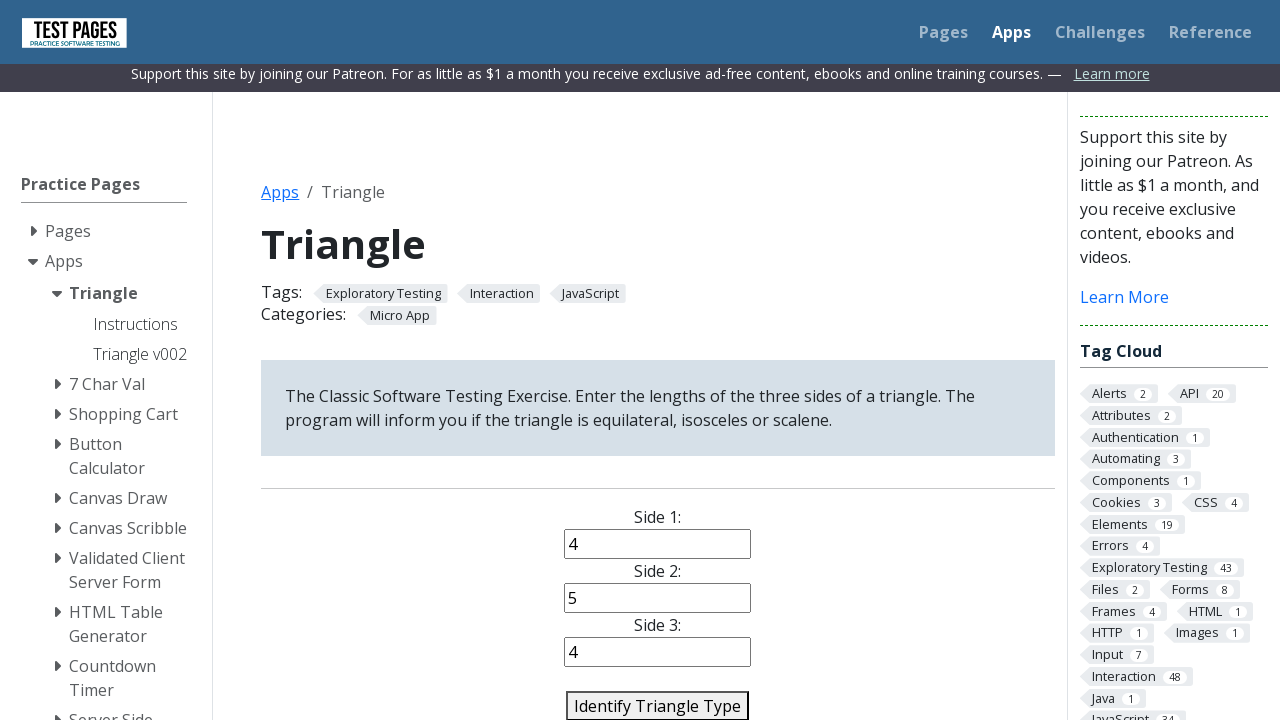

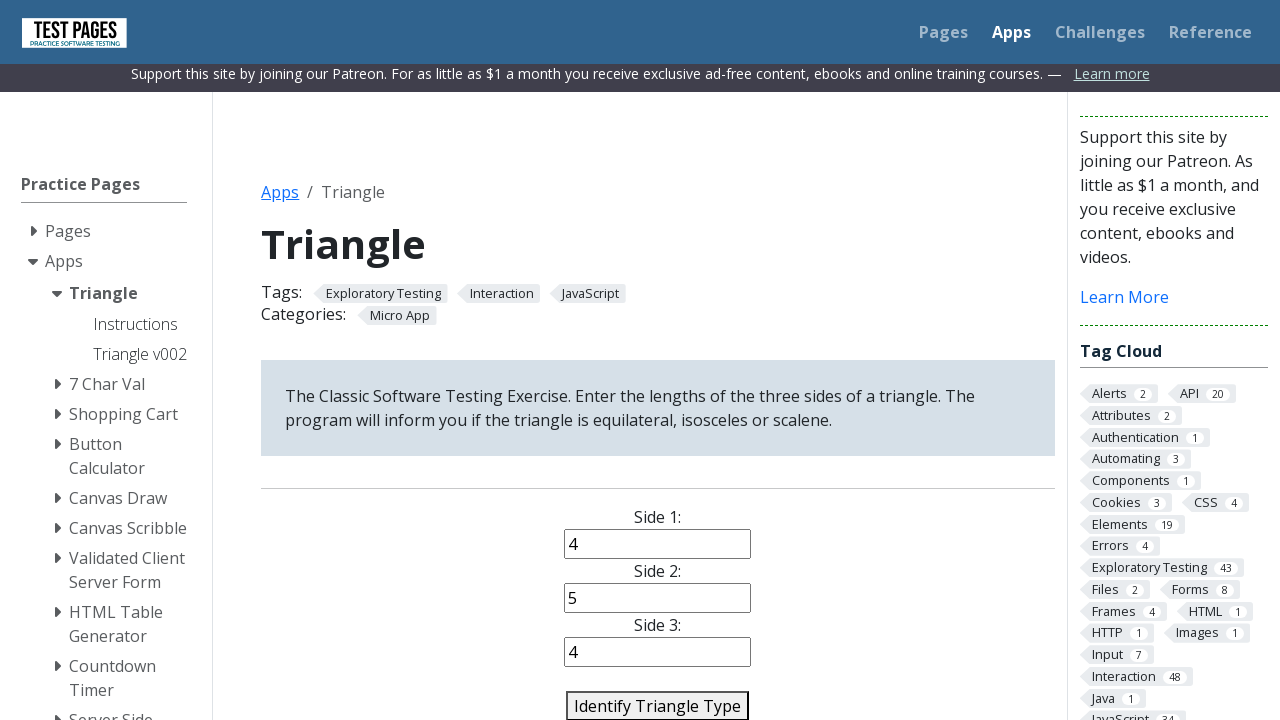